Opens PolicyBazaar website and maximizes the browser window

Starting URL: https://www.policybazaar.com/

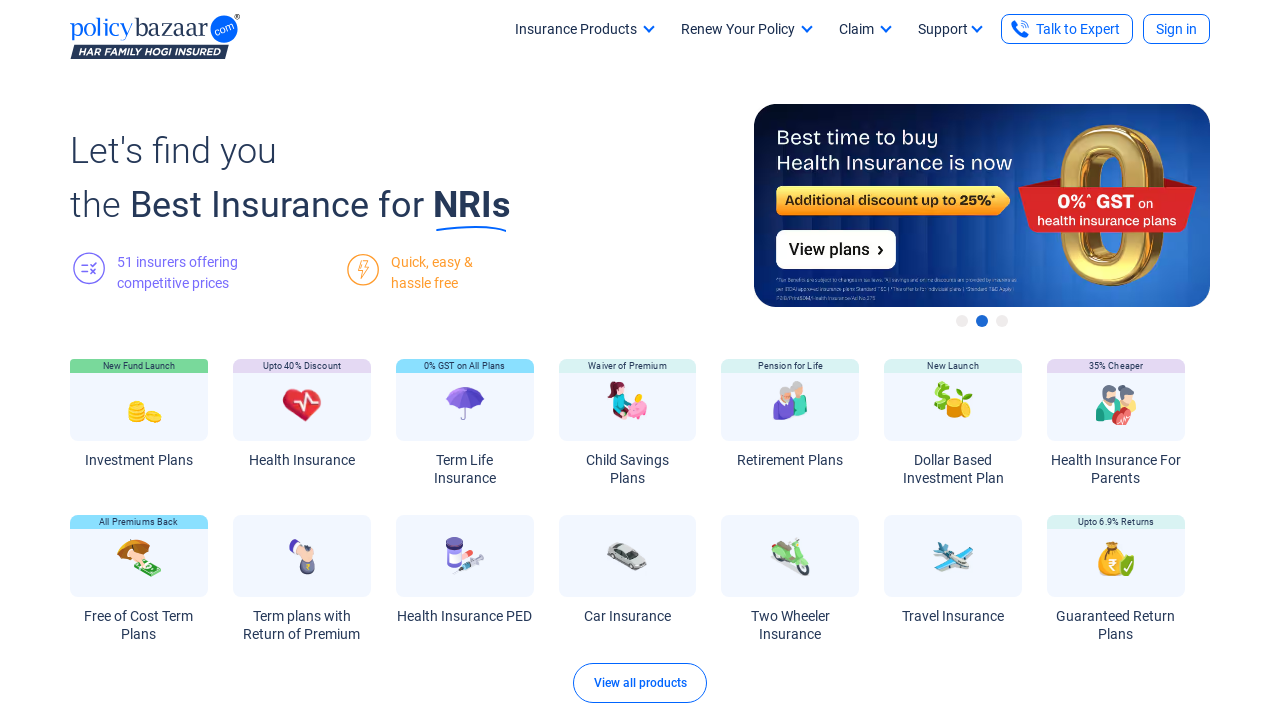

Navigated to PolicyBazaar website
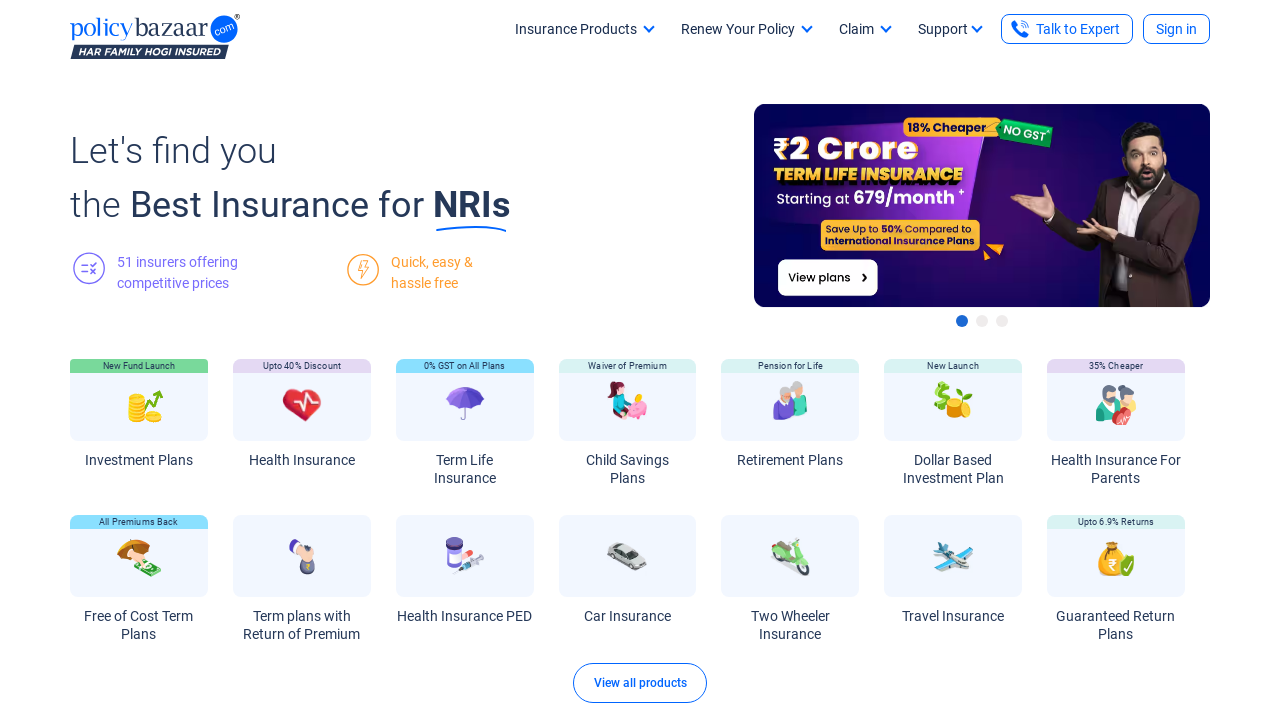

Page DOM content fully loaded
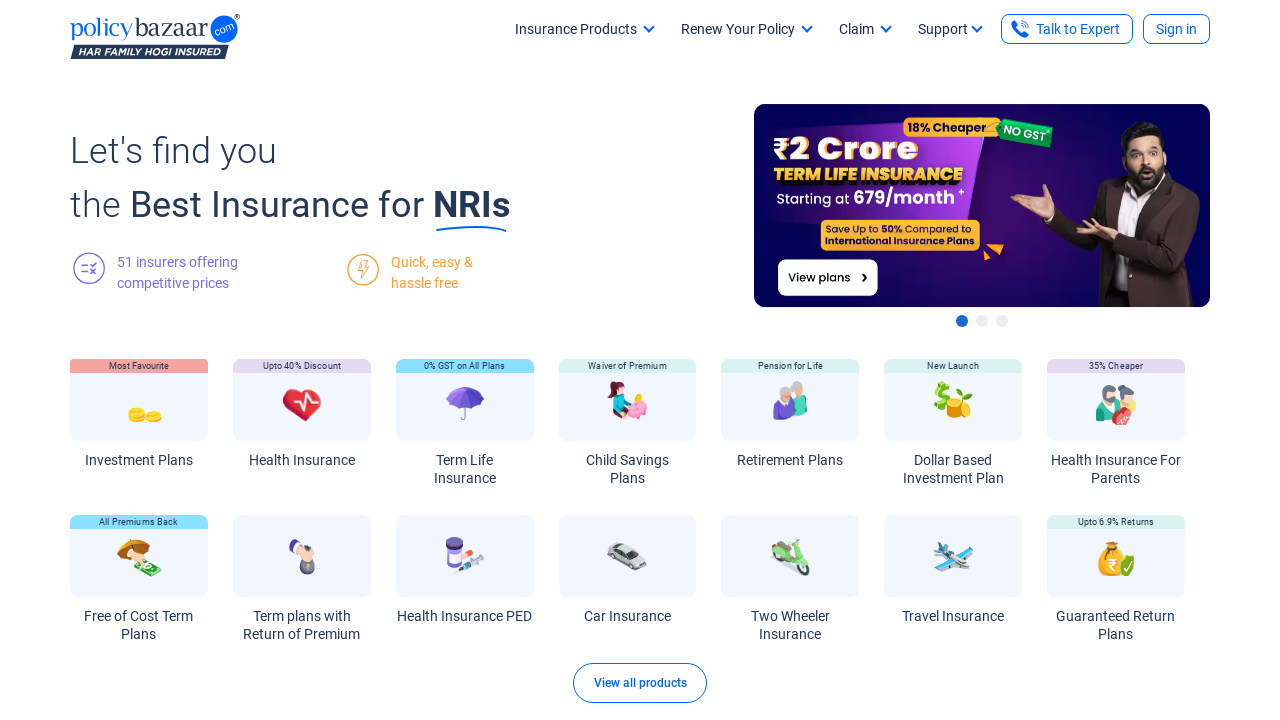

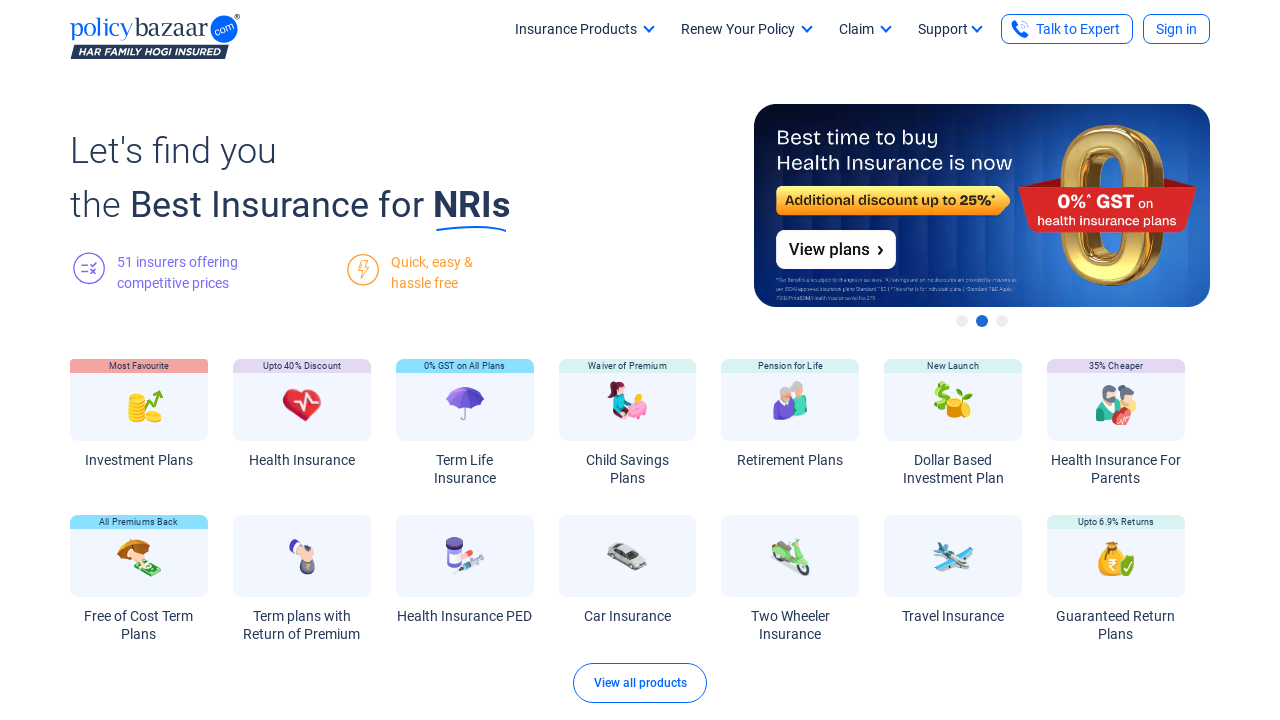